Tests a slow calculator web application by setting a delay value, performing an addition operation (7 + 8), and verifying the result equals 15.

Starting URL: https://bonigarcia.dev/selenium-webdriver-java/slow-calculator.html

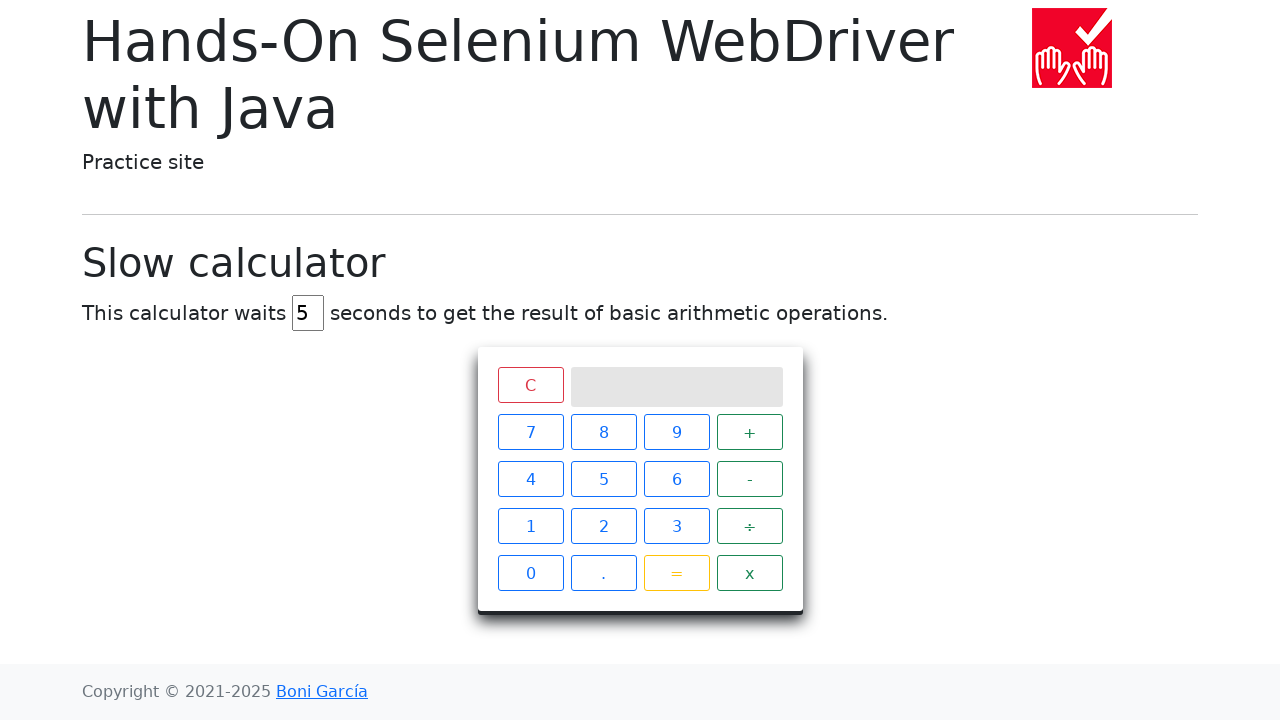

Cleared the delay input field on #delay
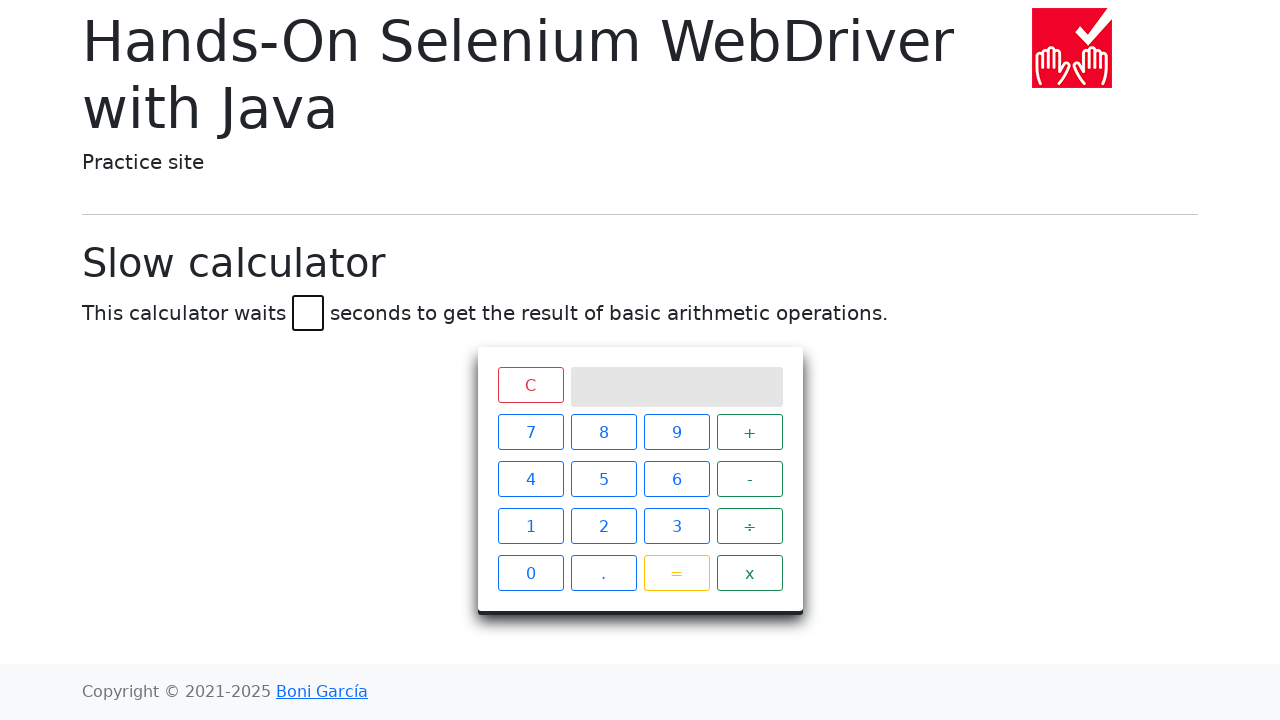

Set delay value to 45 milliseconds on #delay
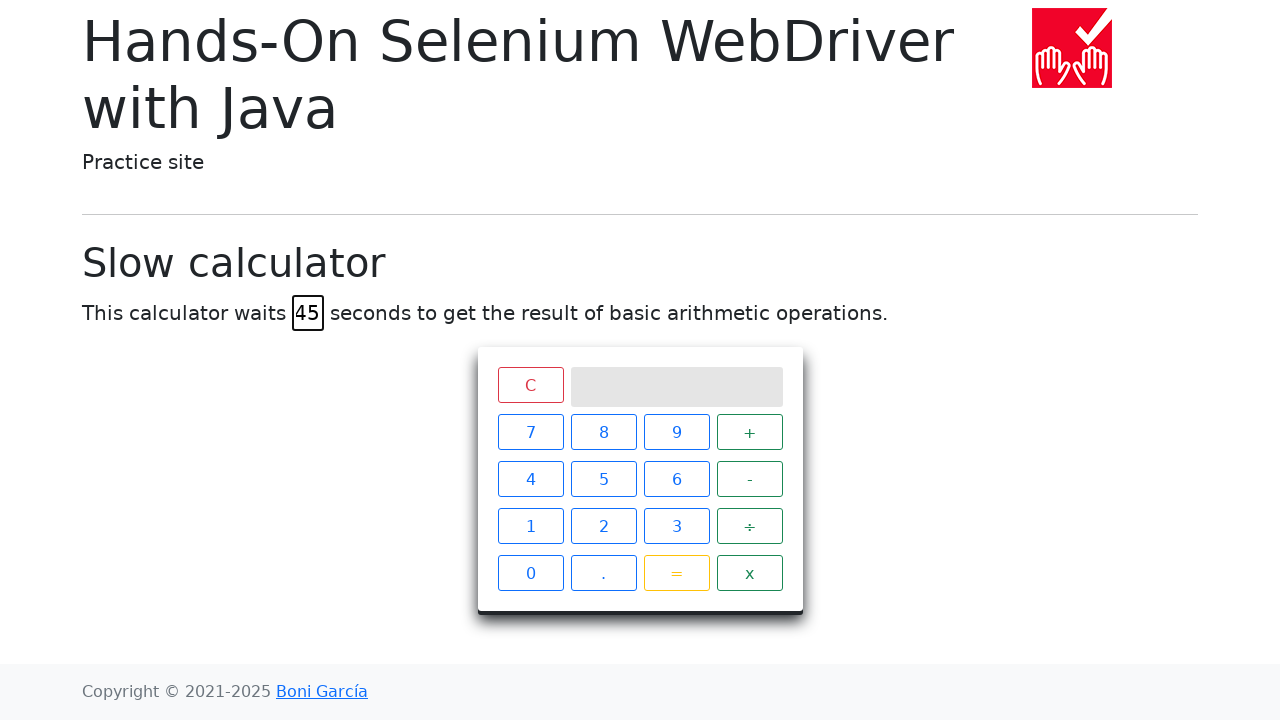

Clicked number 7 at (530, 432) on span.btn.btn-outline-primary
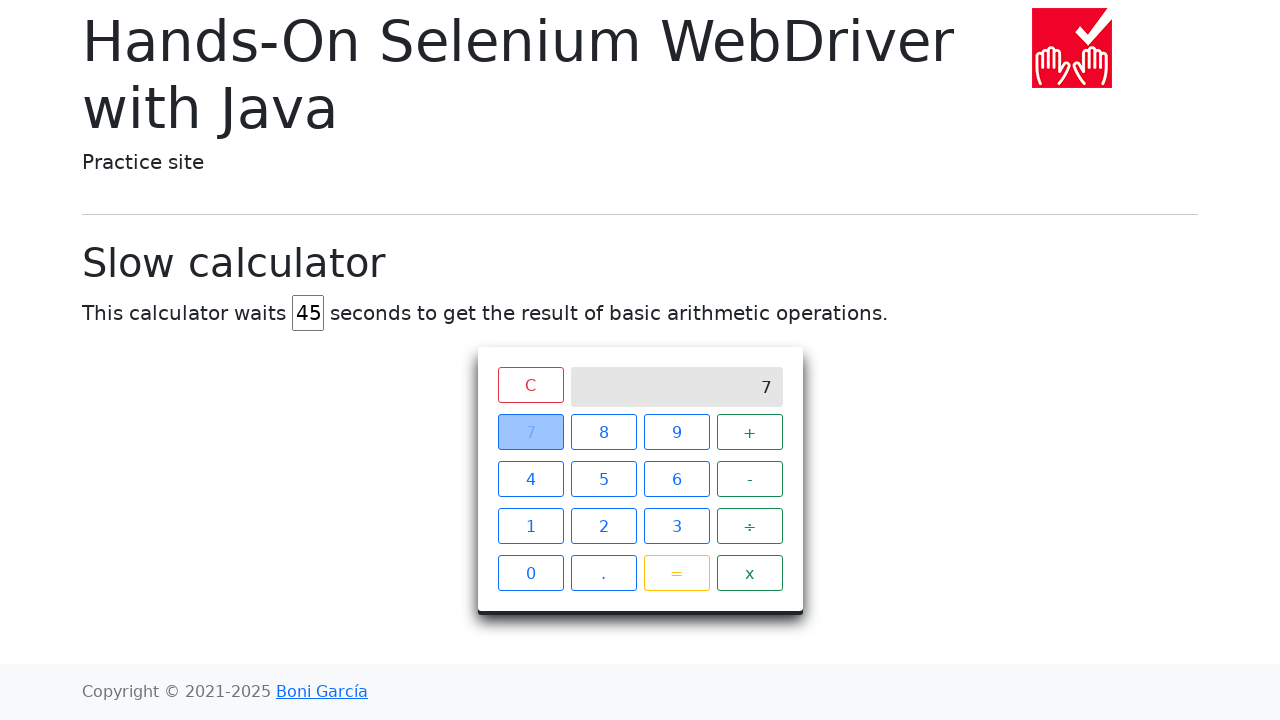

Clicked the plus operator at (750, 432) on span.operator.btn.btn-outline-success
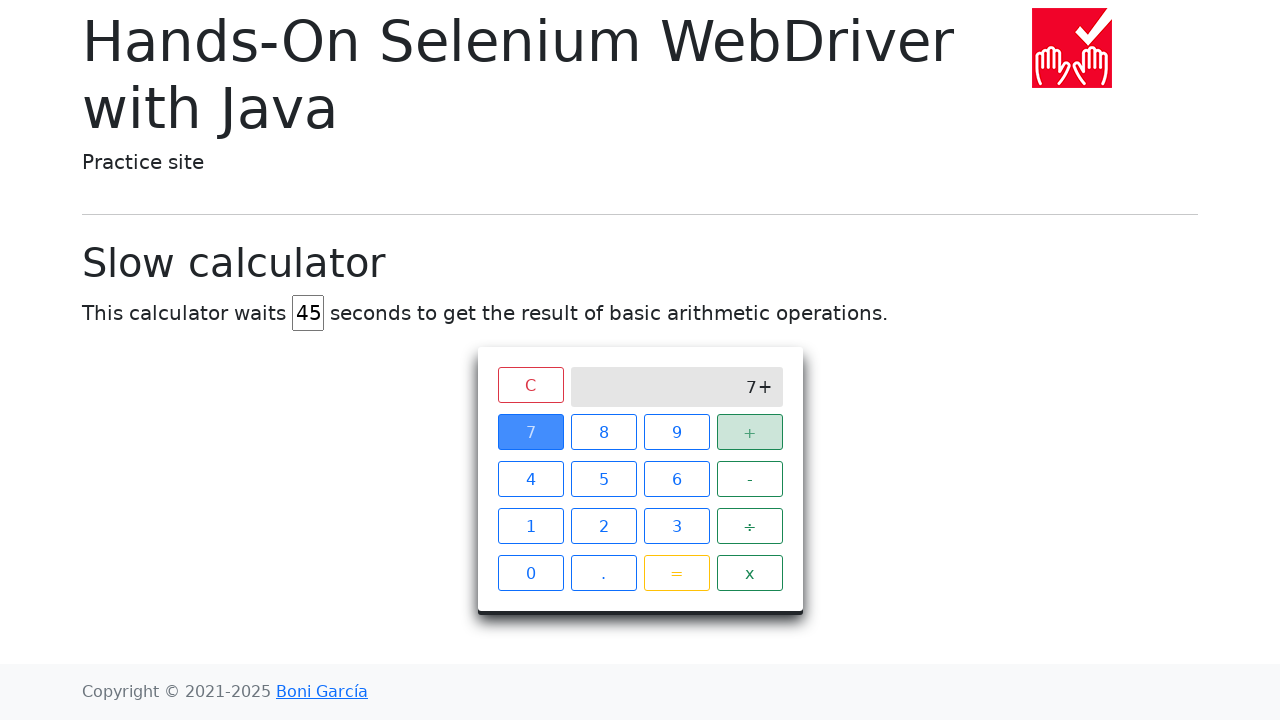

Clicked number 8 at (604, 432) on (//span[@class='btn btn-outline-primary'])[2]
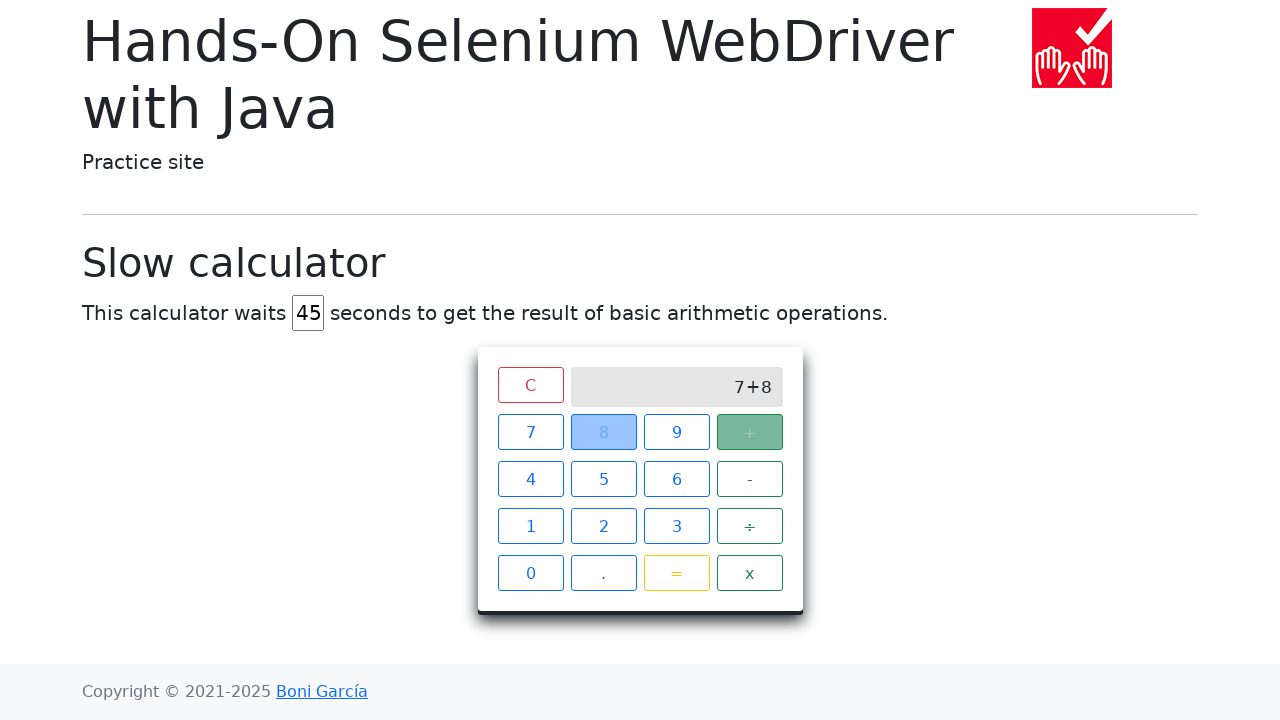

Clicked the equals button at (676, 573) on span.btn.btn-outline-warning
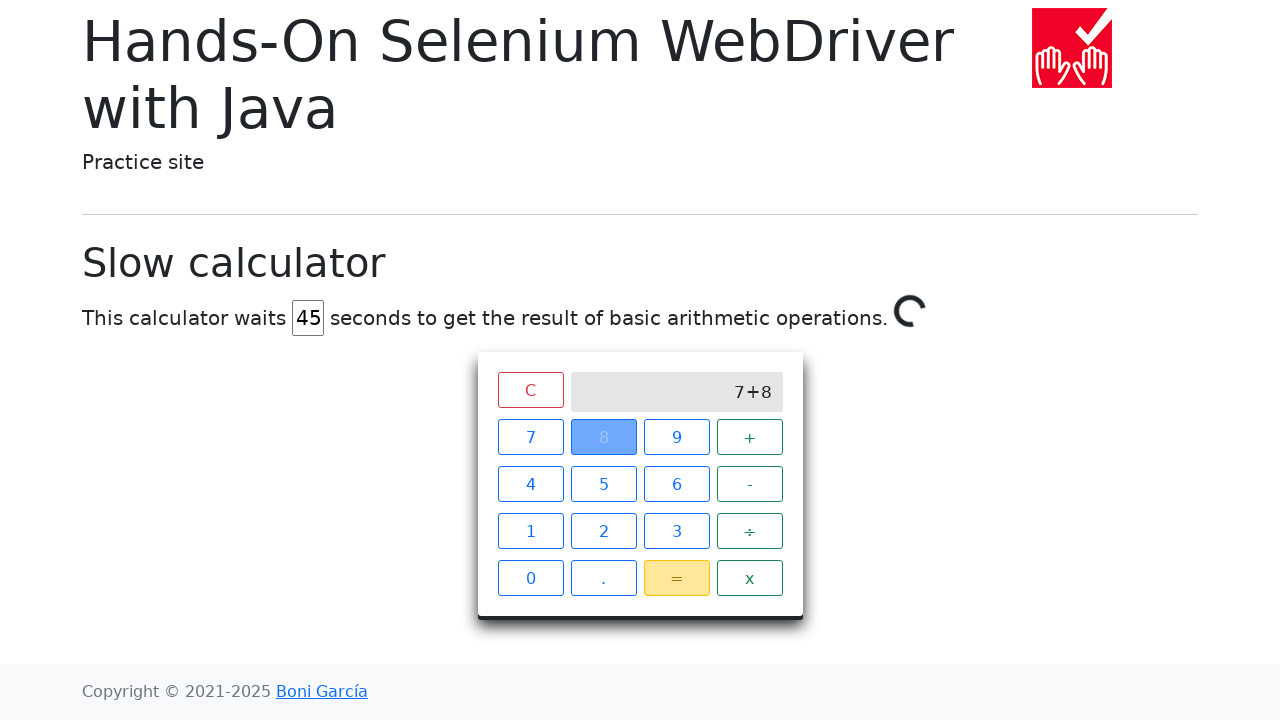

Verified that the calculator result equals 15
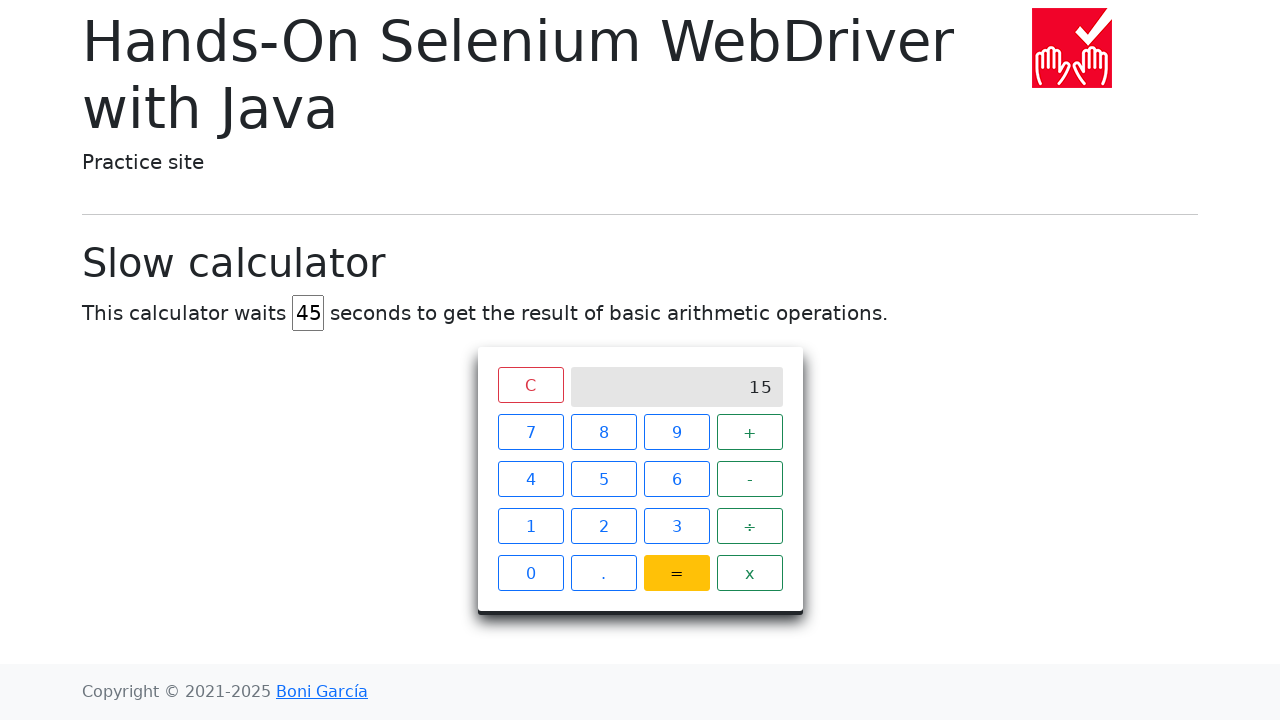

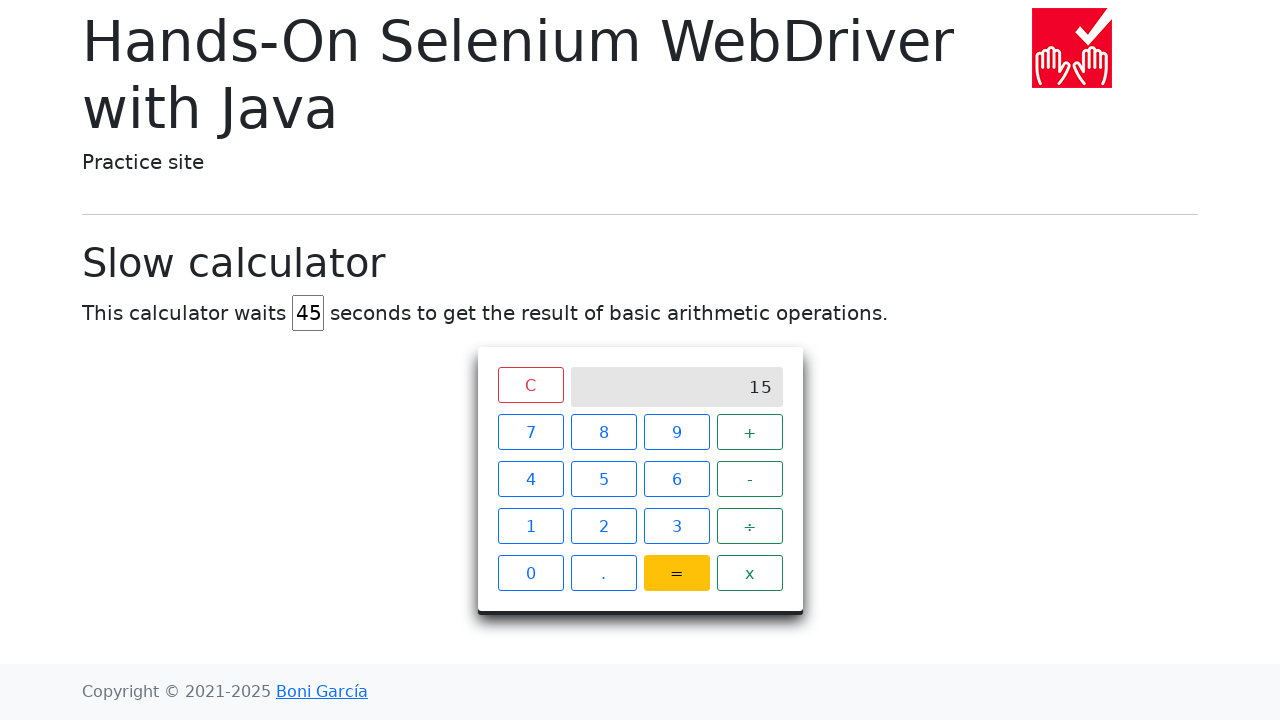